Tests file download functionality by navigating to a download page and clicking on a file link to initiate a download.

Starting URL: https://the-internet.herokuapp.com/download

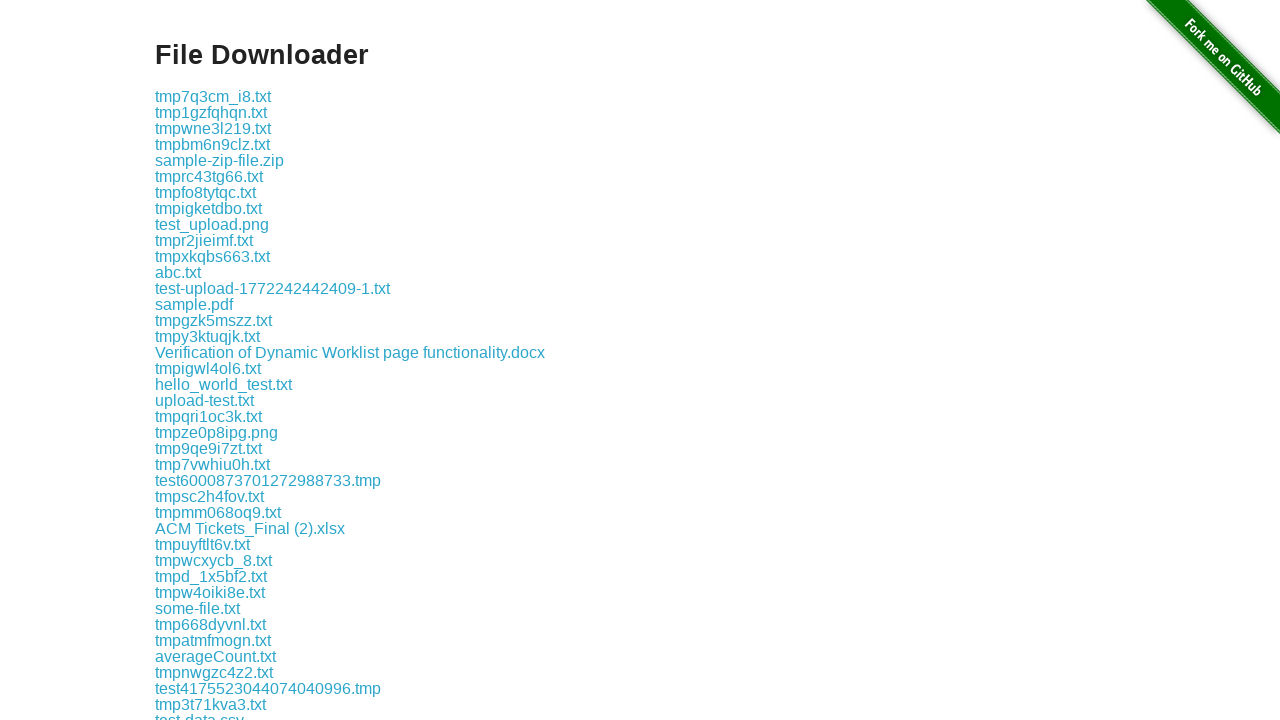

Clicked on LambdaTest download link at (208, 360) on xpath=//a[contains(text(),'LambdaTest')]
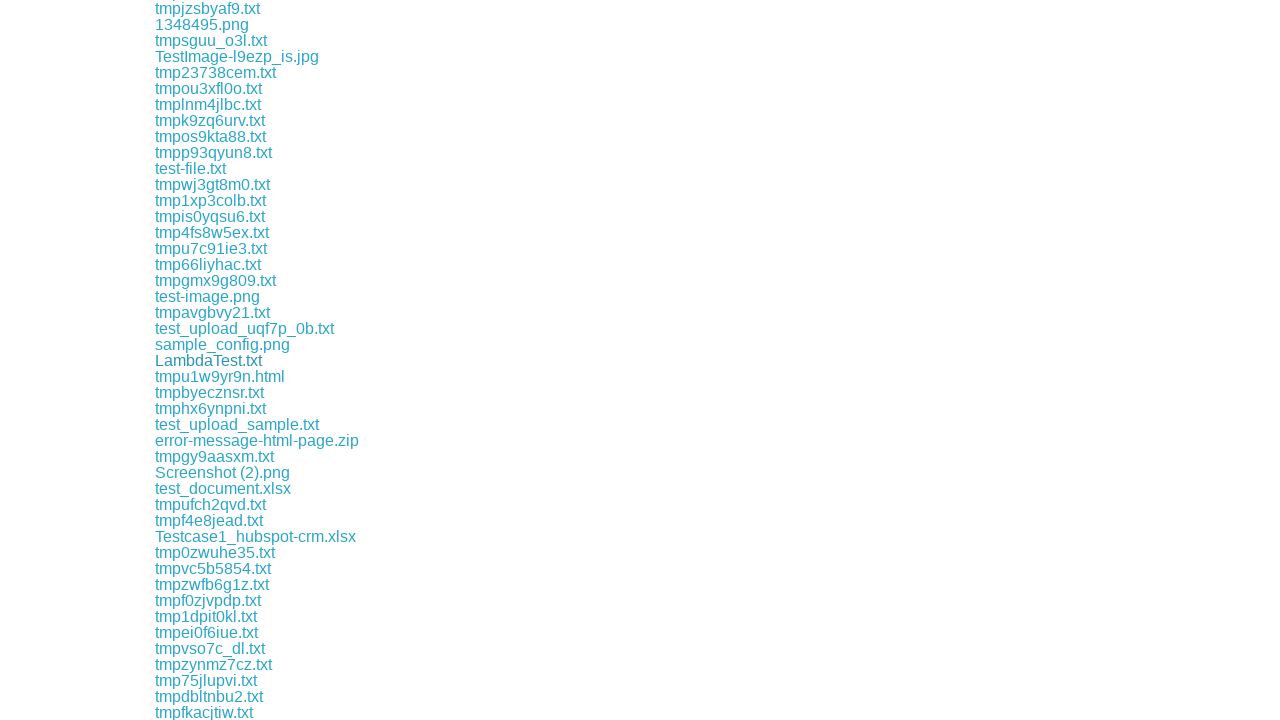

Waited 2 seconds for download to initiate
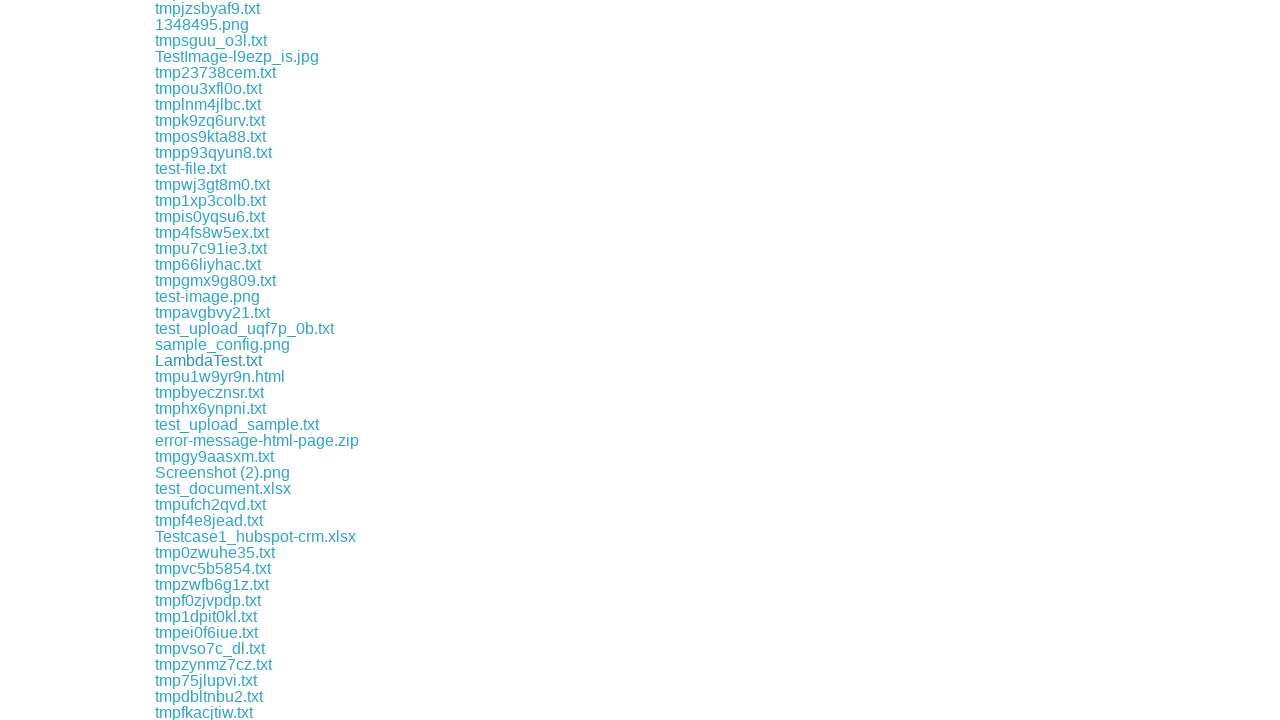

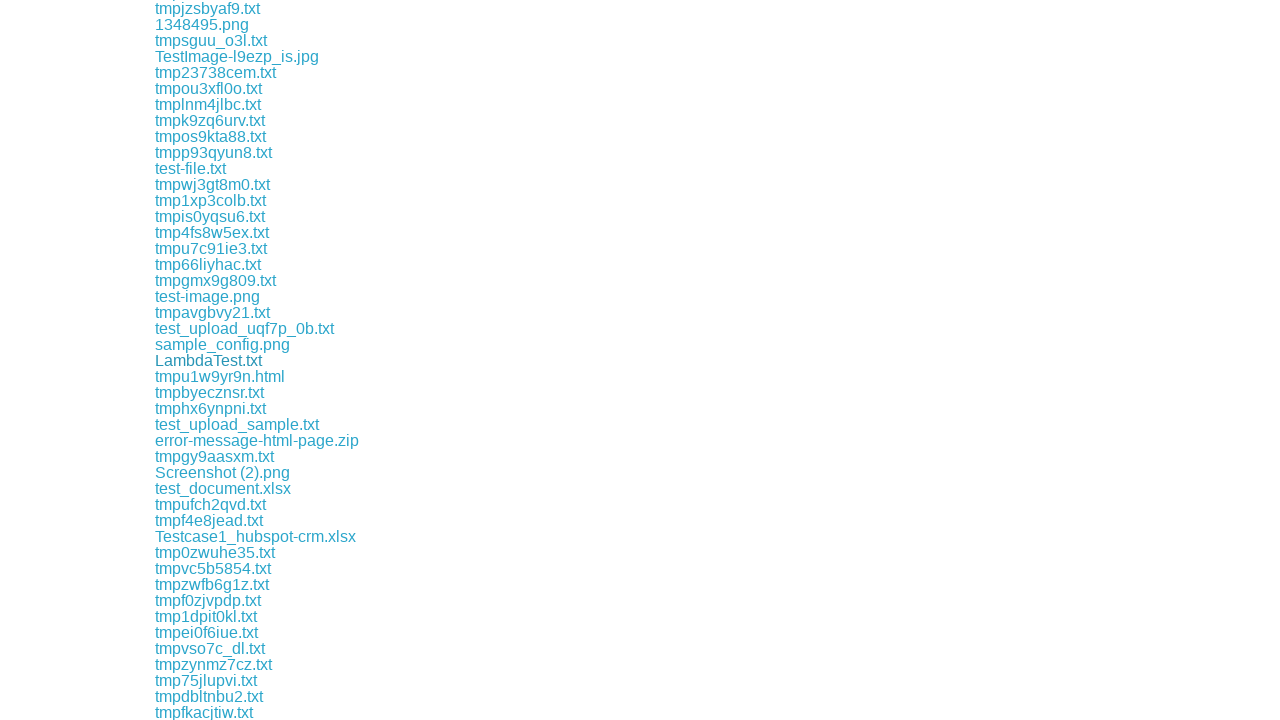